Tests an e-commerce vegetable shopping flow by searching for products containing 'ber', adding them to cart, proceeding to checkout, applying a promo code, and verifying the discount is applied correctly.

Starting URL: https://rahulshettyacademy.com/seleniumPractise/#/

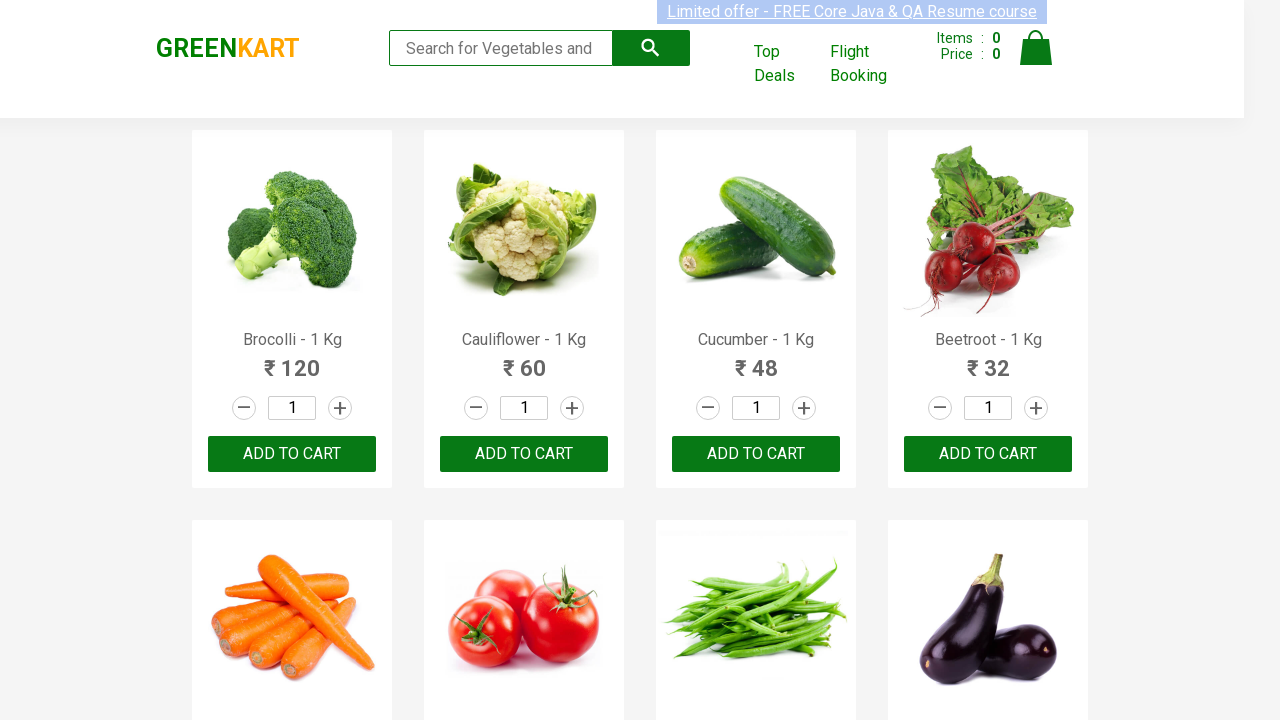

Filled search field with 'ber' to find vegetable products on input.search-keyword
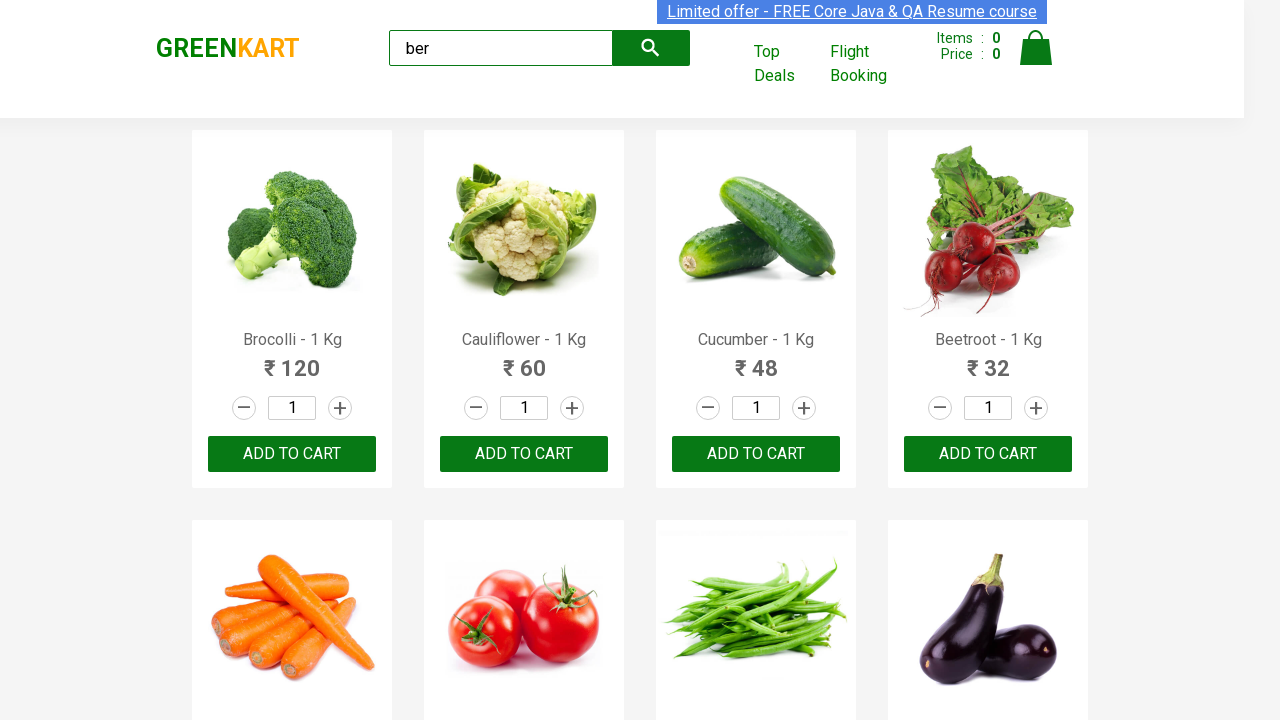

Waited for search results to filter and load
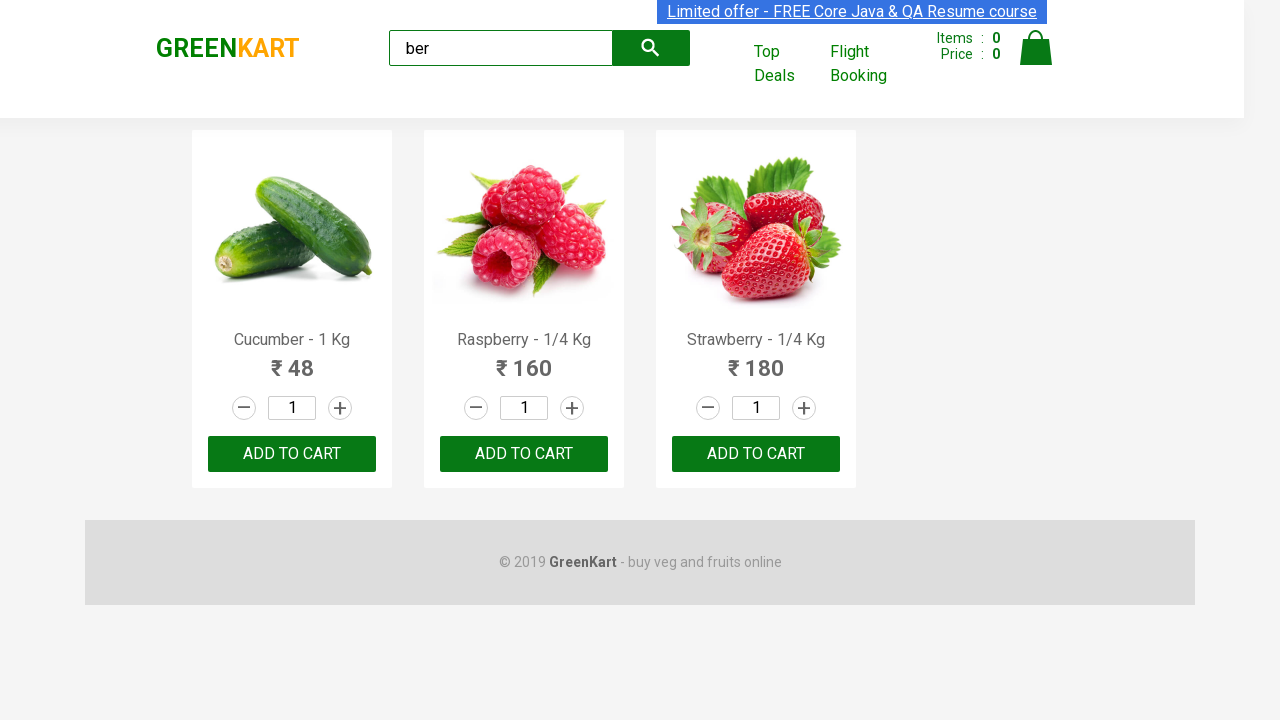

Located all 'Add to Cart' buttons for filtered products
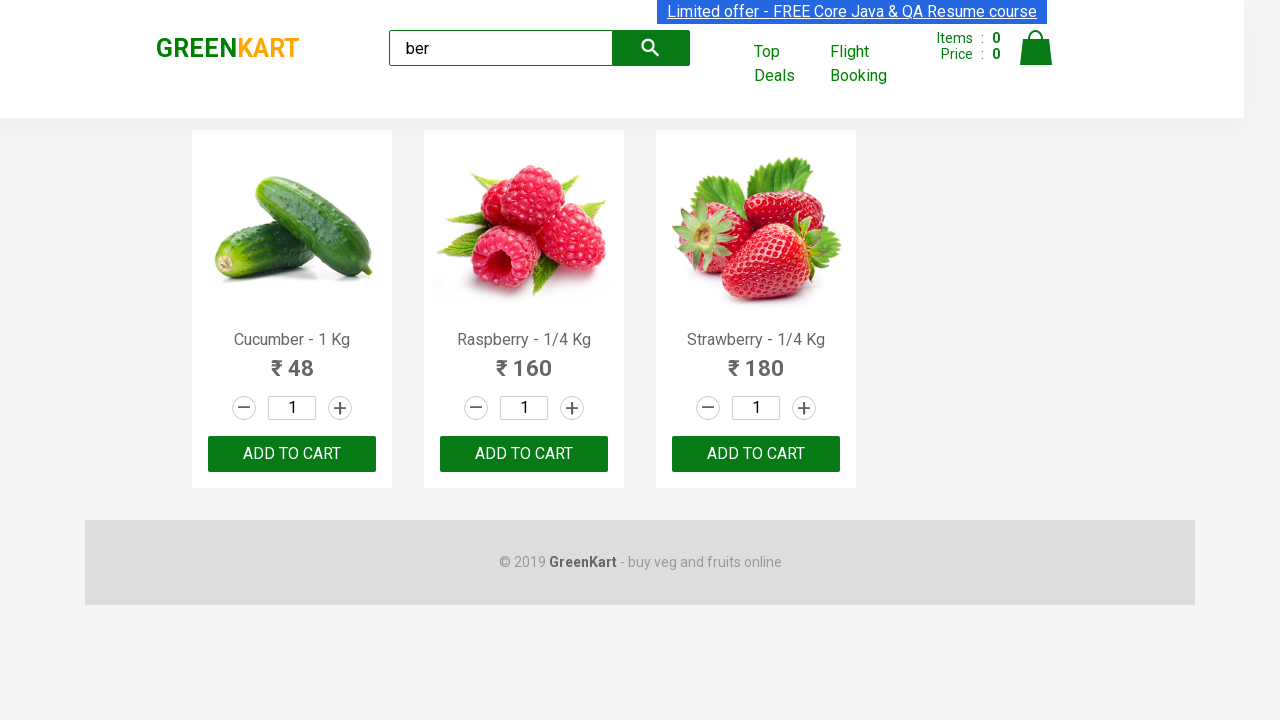

Clicked 'Add to Cart' button for a product at (292, 454) on xpath=//div[@class='product-action']/button >> nth=0
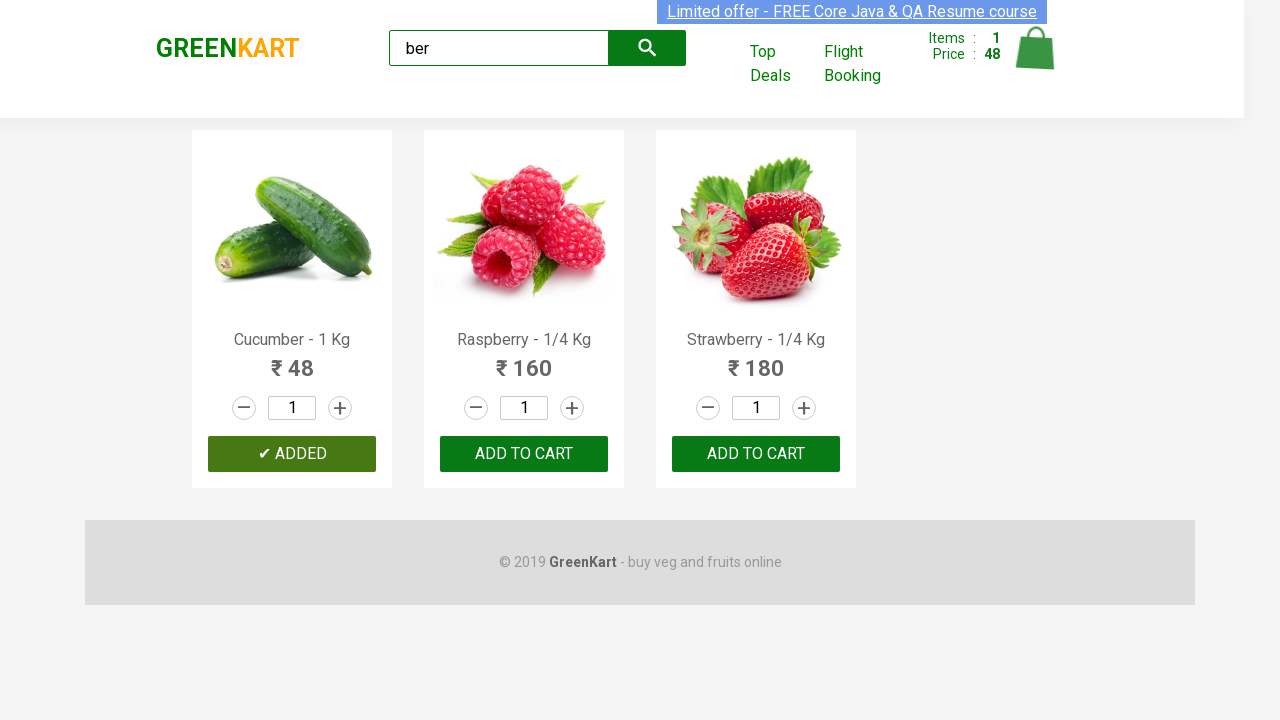

Clicked 'Add to Cart' button for a product at (524, 454) on xpath=//div[@class='product-action']/button >> nth=1
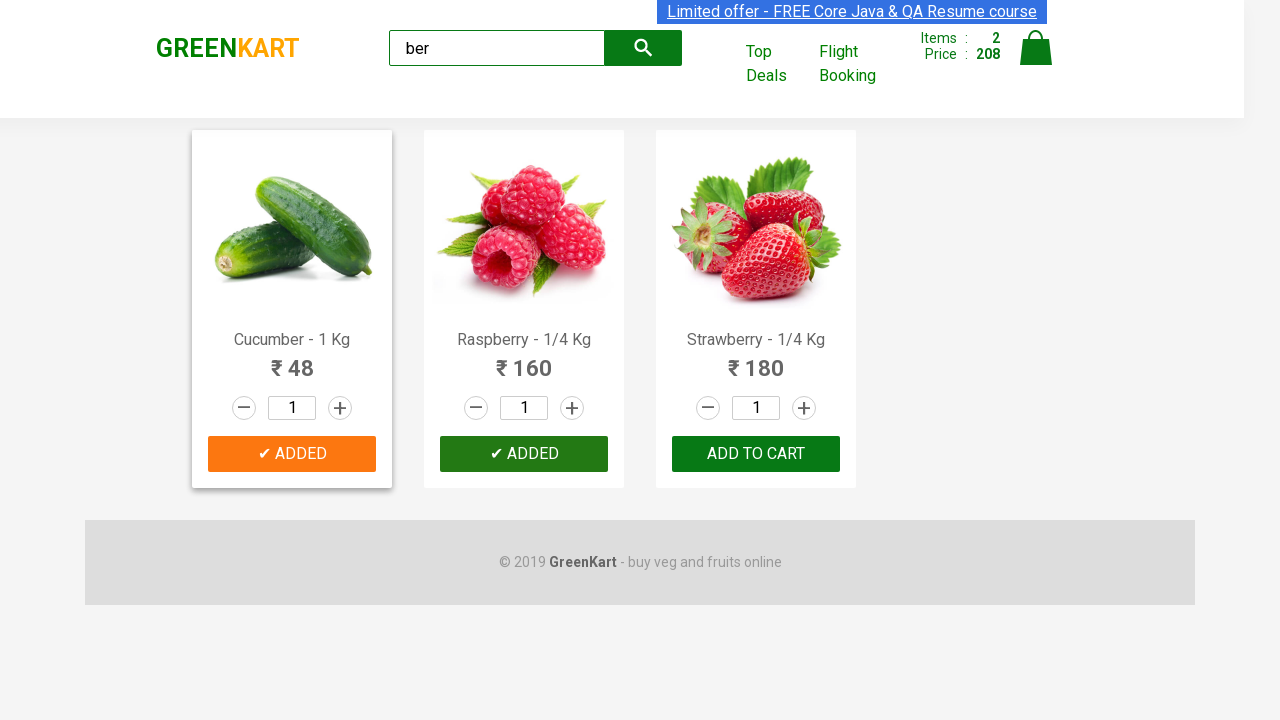

Clicked 'Add to Cart' button for a product at (756, 454) on xpath=//div[@class='product-action']/button >> nth=2
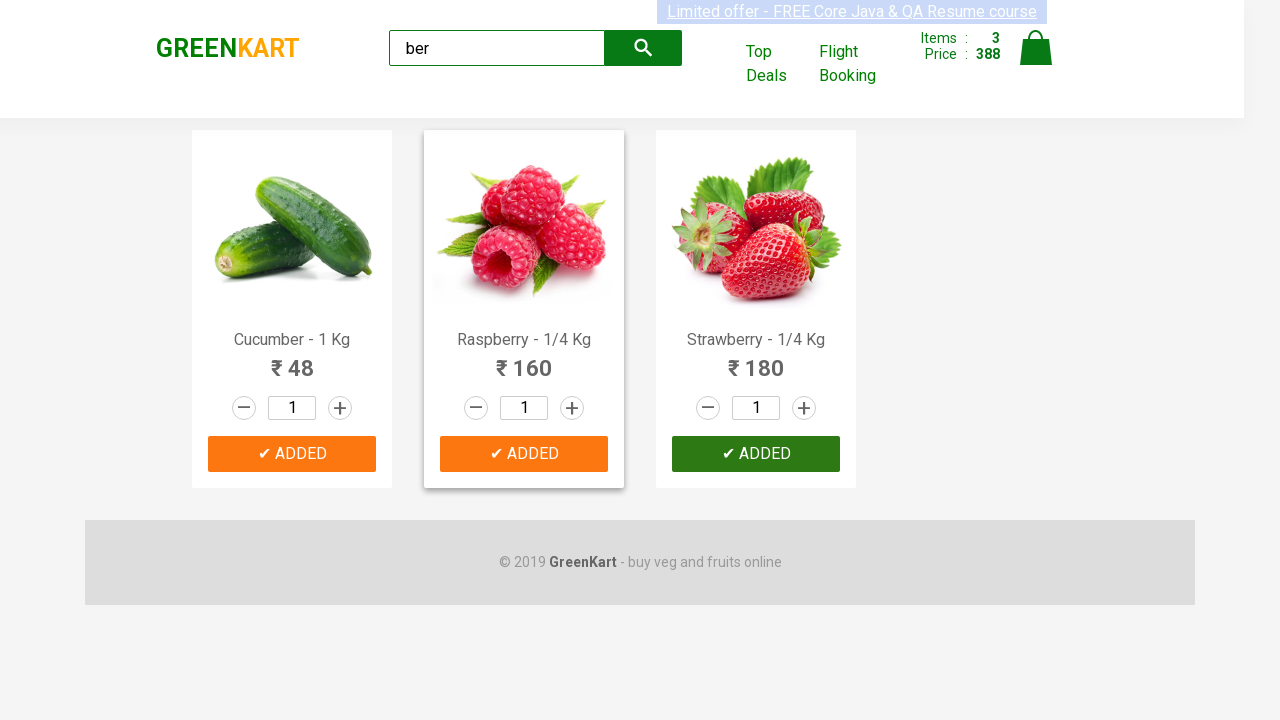

Clicked cart icon to view shopping cart at (1036, 48) on img[alt='Cart']
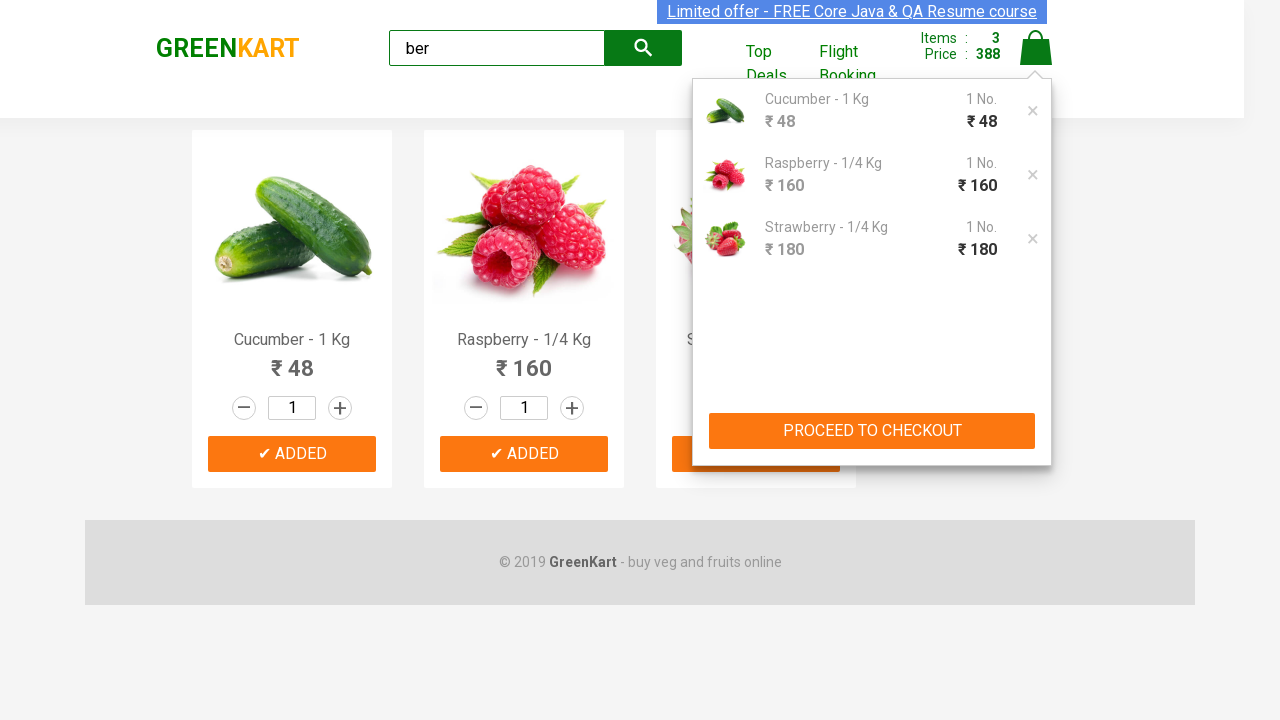

Clicked 'PROCEED TO CHECKOUT' button at (872, 431) on xpath=//button[text()='PROCEED TO CHECKOUT']
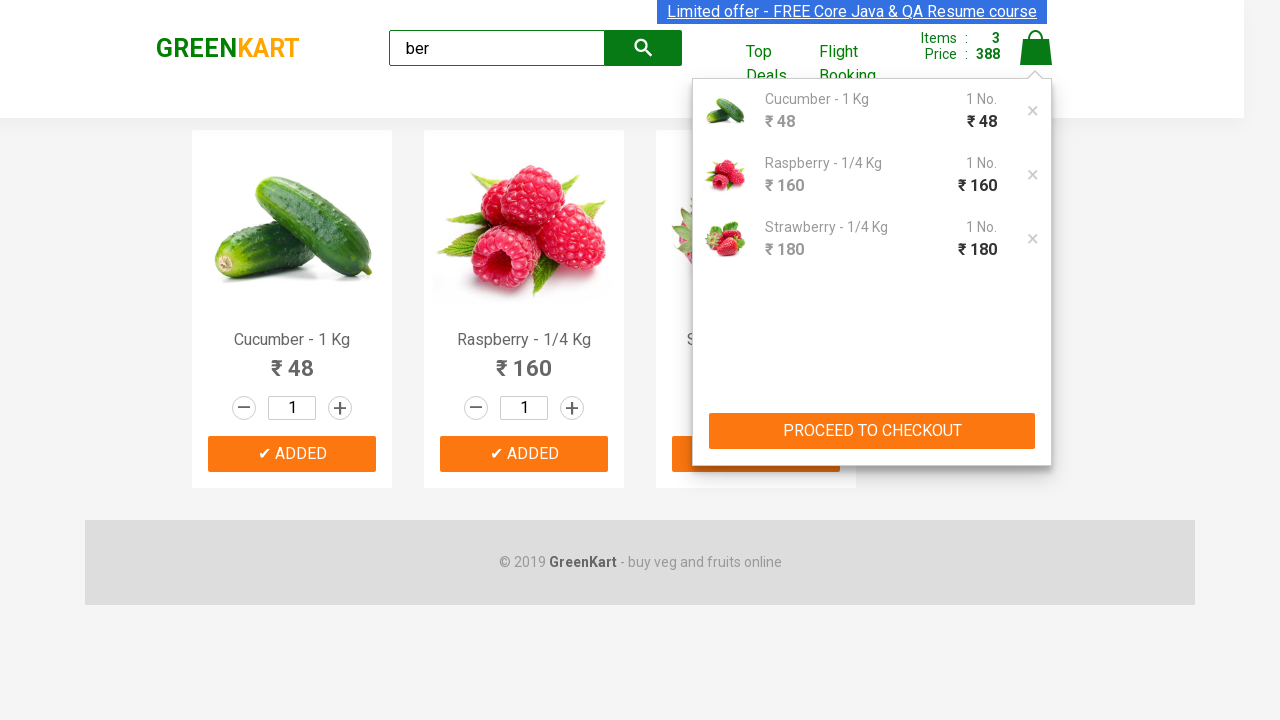

Checkout page loaded and promo code field appeared
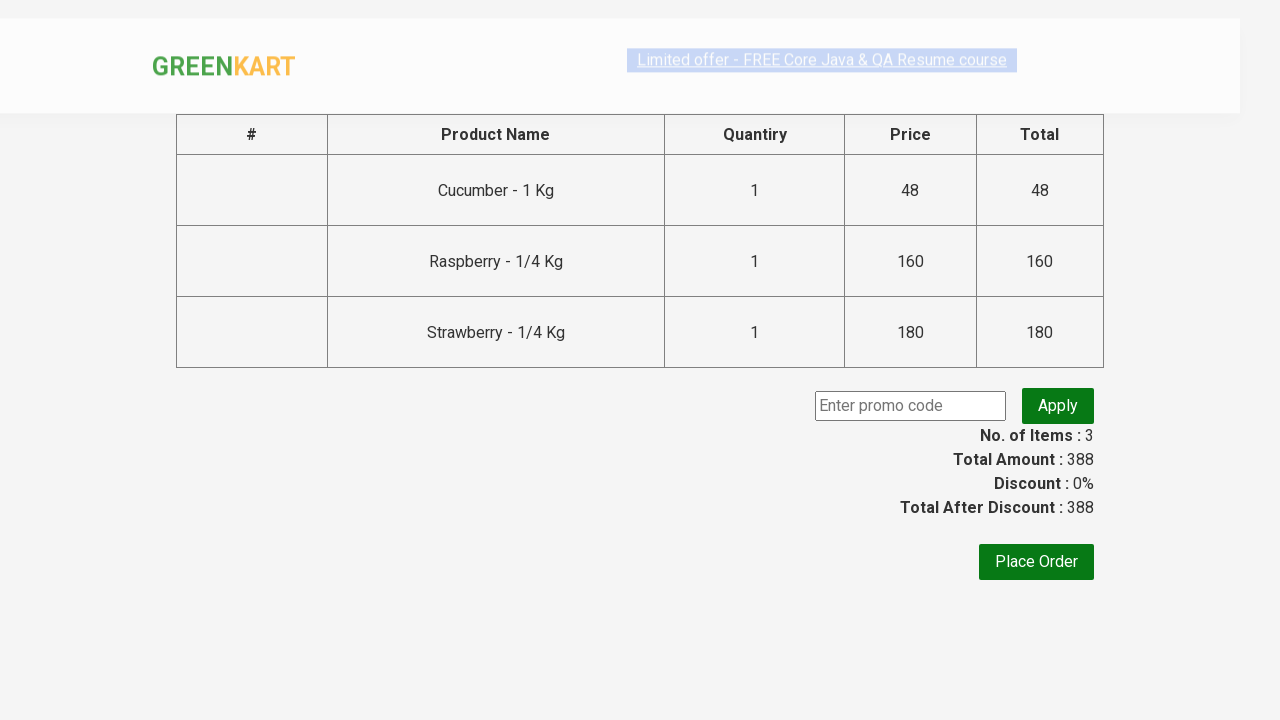

Entered promo code 'rahulshettyacademy' in the promo code field on .promoCode
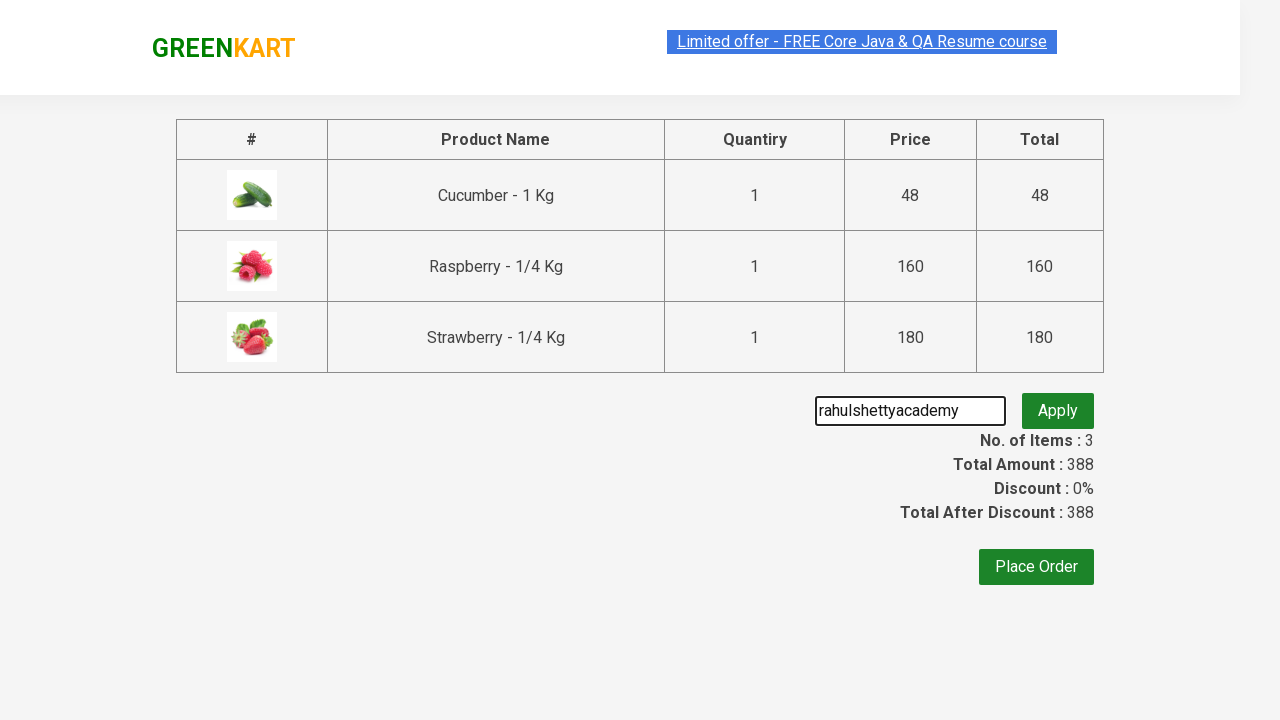

Clicked 'Apply' button to apply the promo code at (1058, 406) on .promoBtn
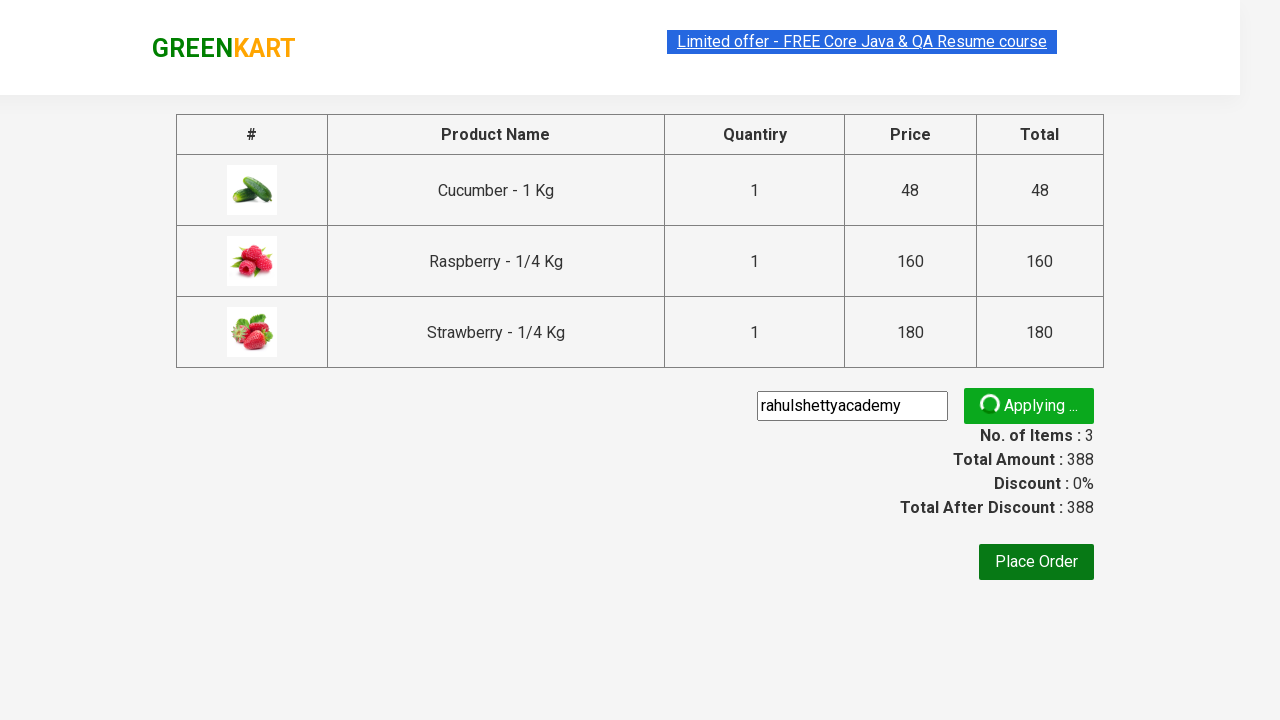

Promo code validation confirmed and discount applied successfully
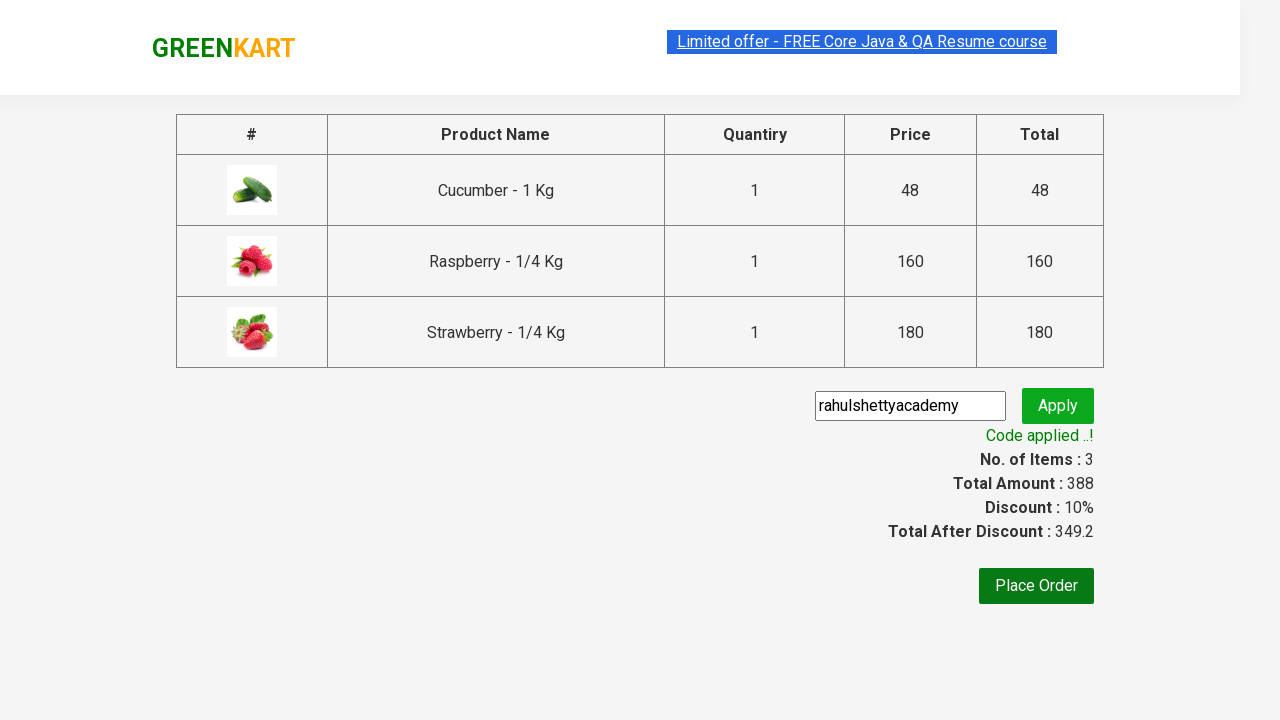

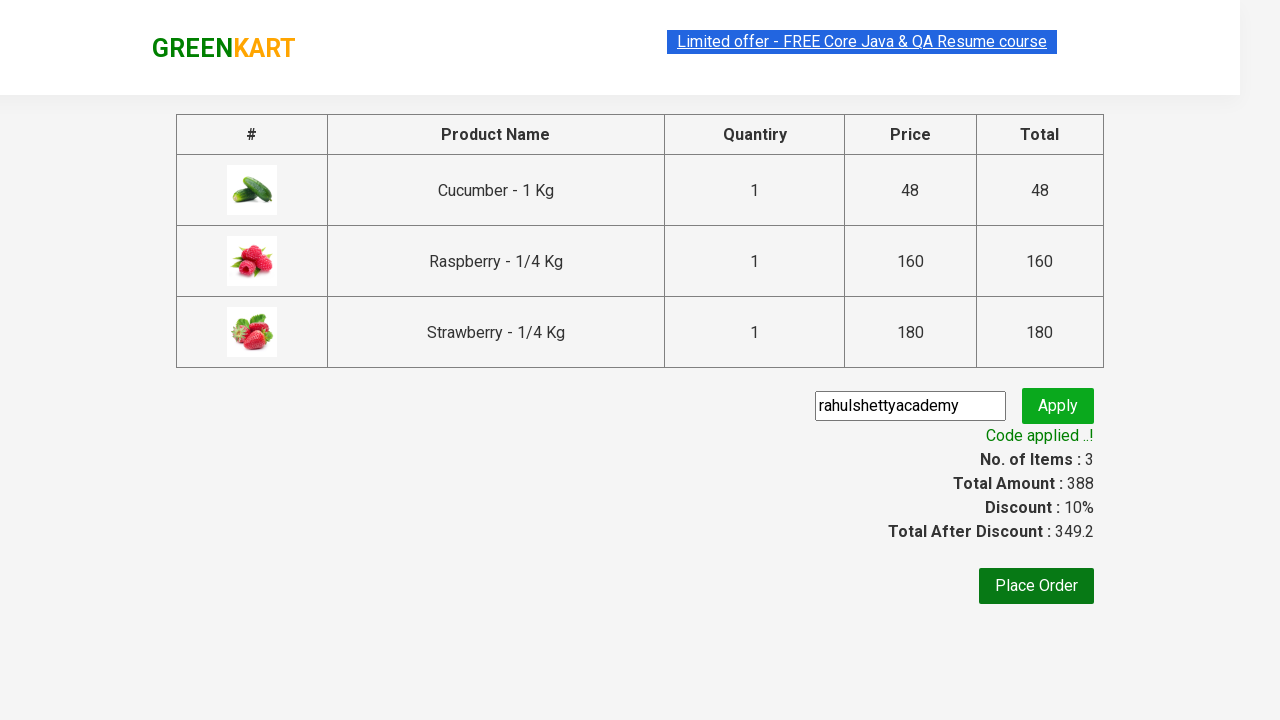